Tests iframe handling by scrolling down the page, switching to an iframe, and entering text into a textbox within the iframe

Starting URL: https://demo.automationtesting.in/Frames.html

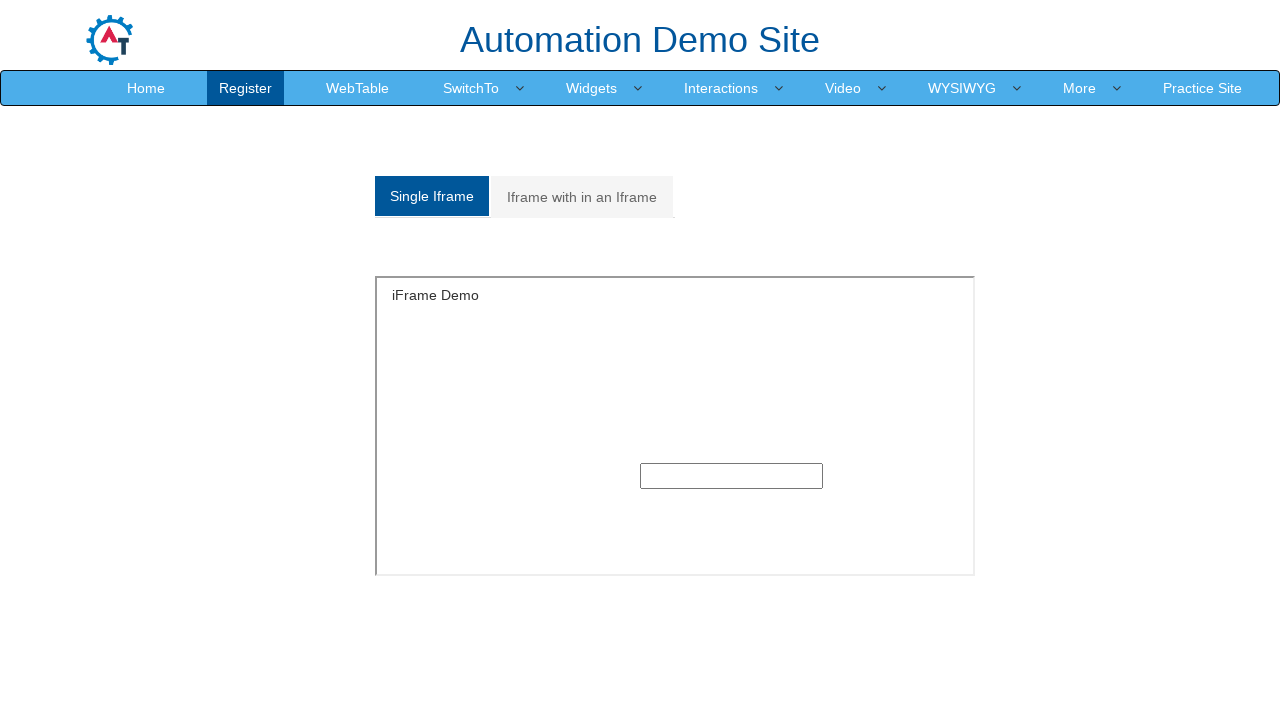

Scrolled down the page by 500 pixels
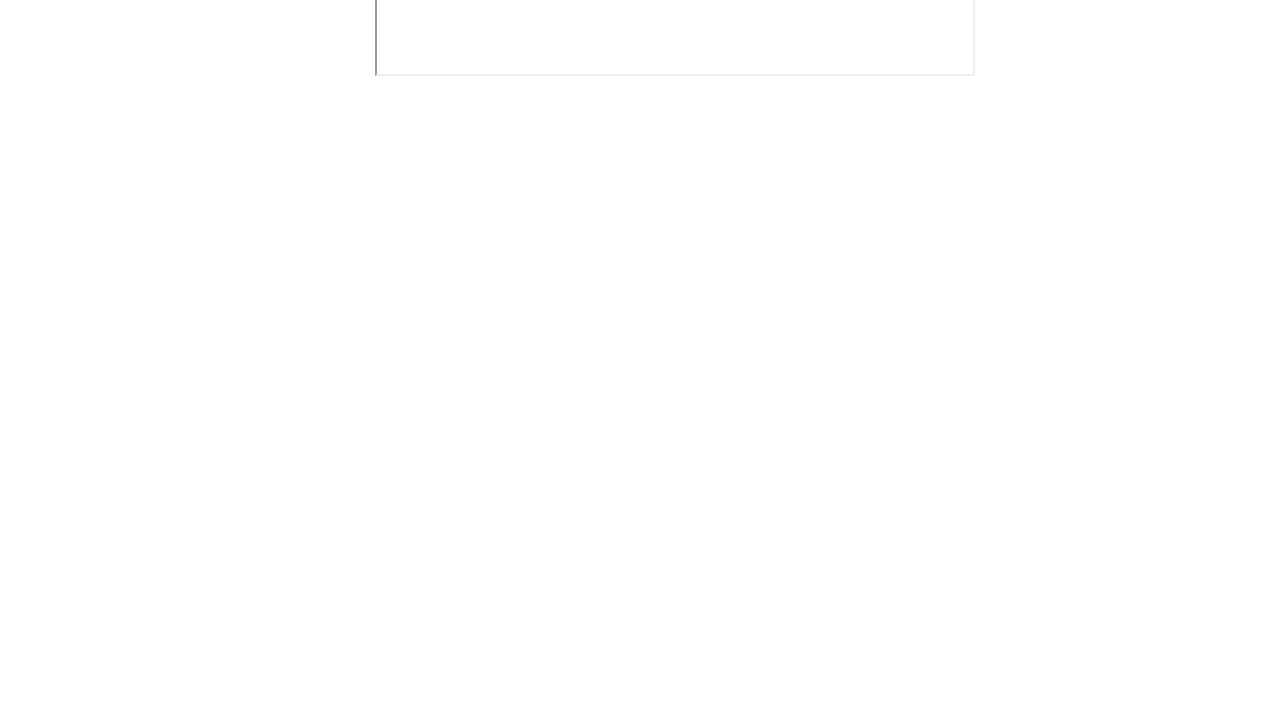

Located iframe with id 'singleframe'
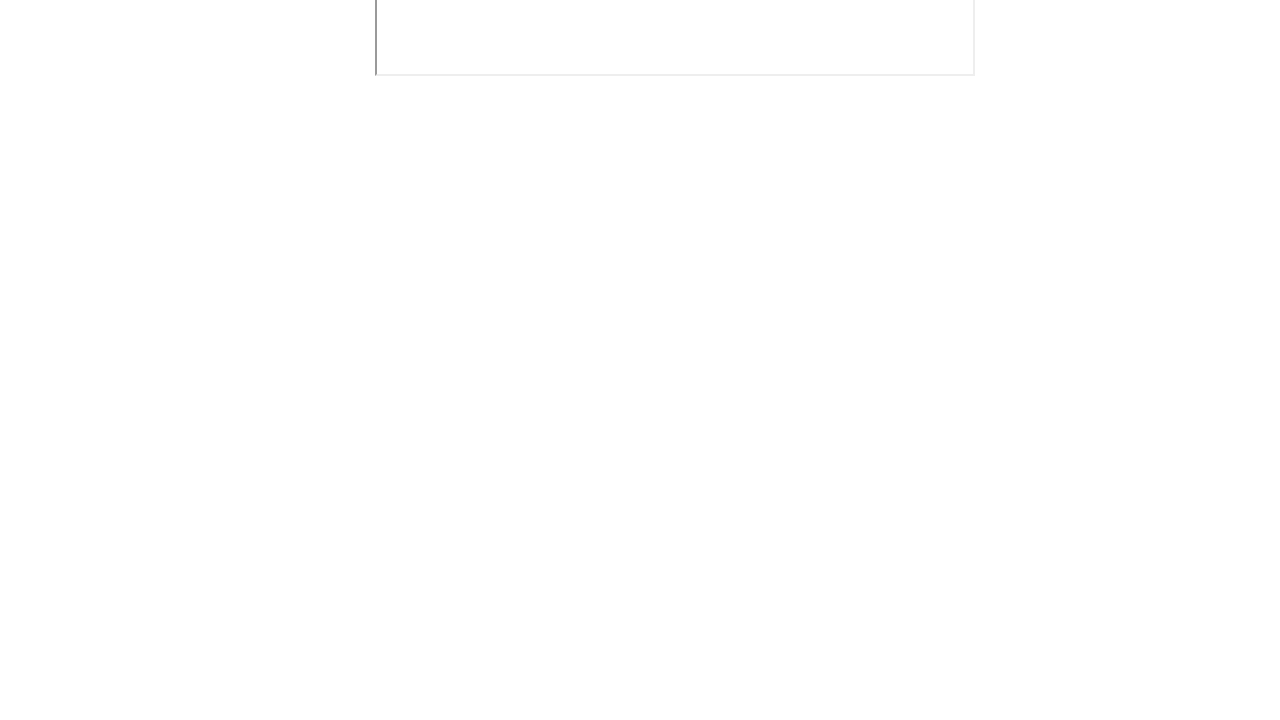

Entered text 'just do it' into textbox within iframe on #singleframe >> internal:control=enter-frame >> xpath=//div[@class='col-xs-6 col
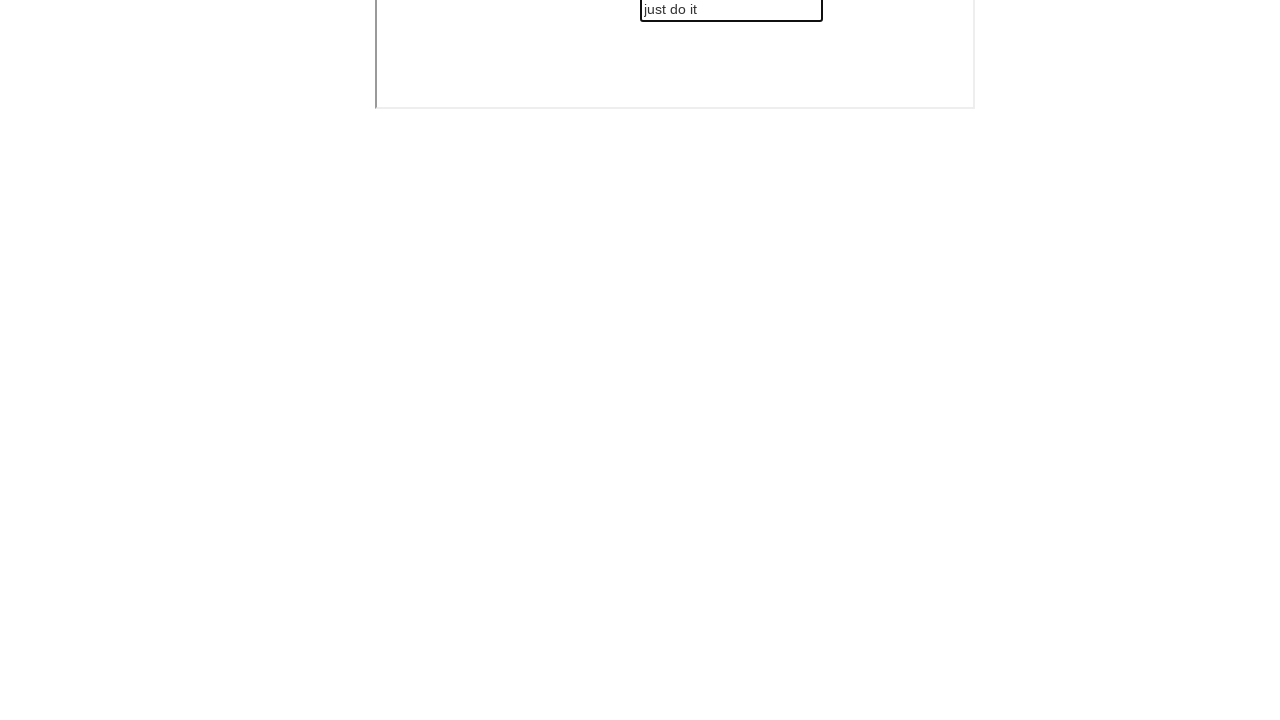

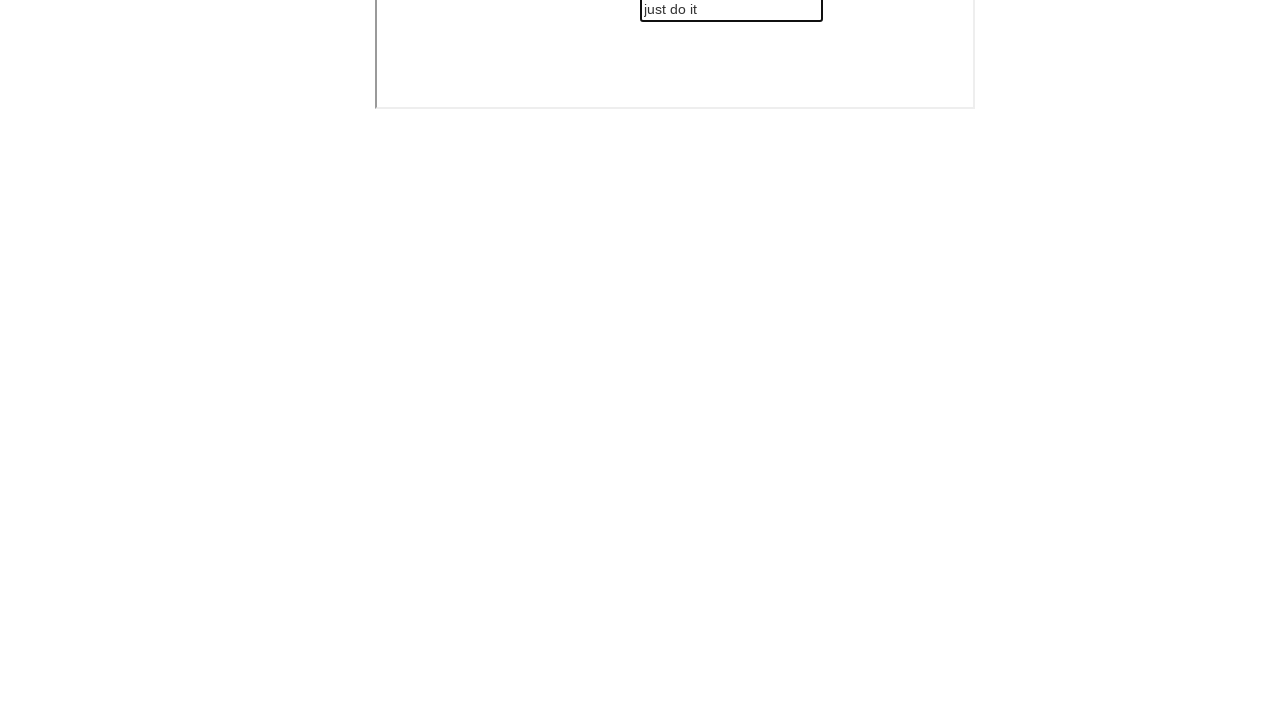